Tests JavaScript popup handling by interacting with alert box (accept), confirm box (dismiss), and prompt box (enter text and accept) on a Selenium practice site.

Starting URL: https://chandanachaitanya.github.io/selenium-practice-site/?languages=Java&enterText=

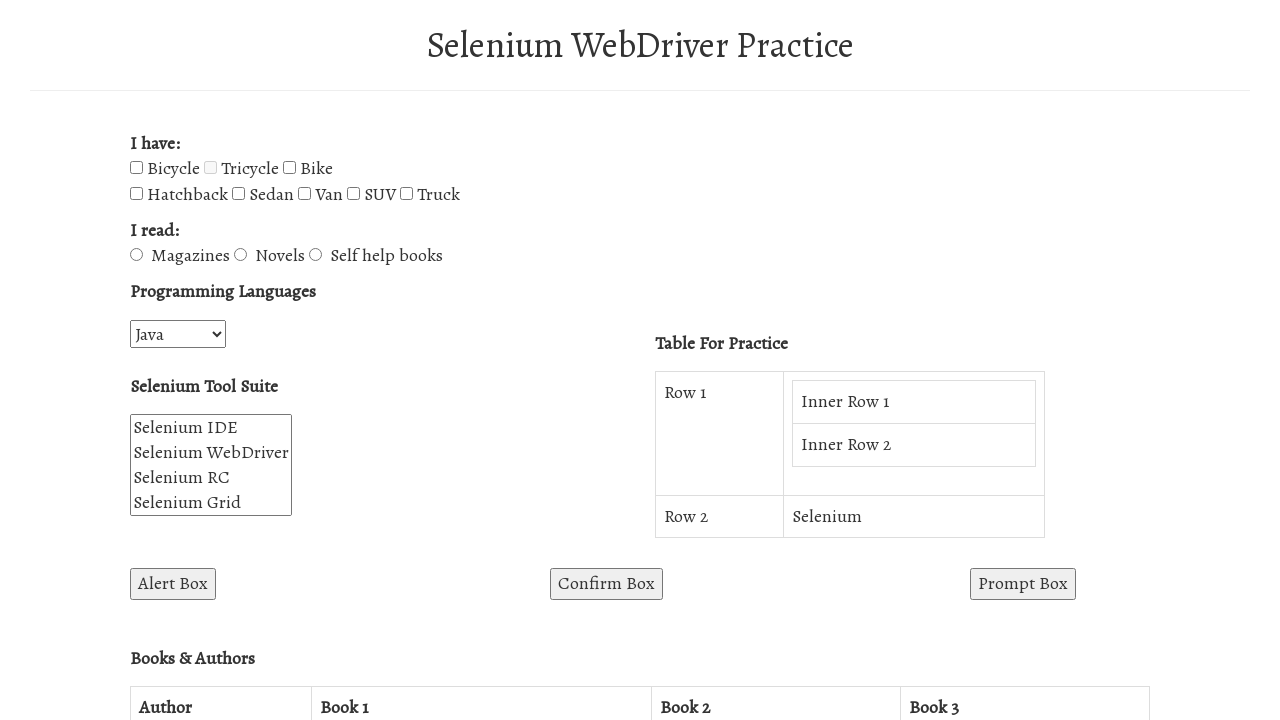

Clicked alert box button at (173, 584) on #alertBox
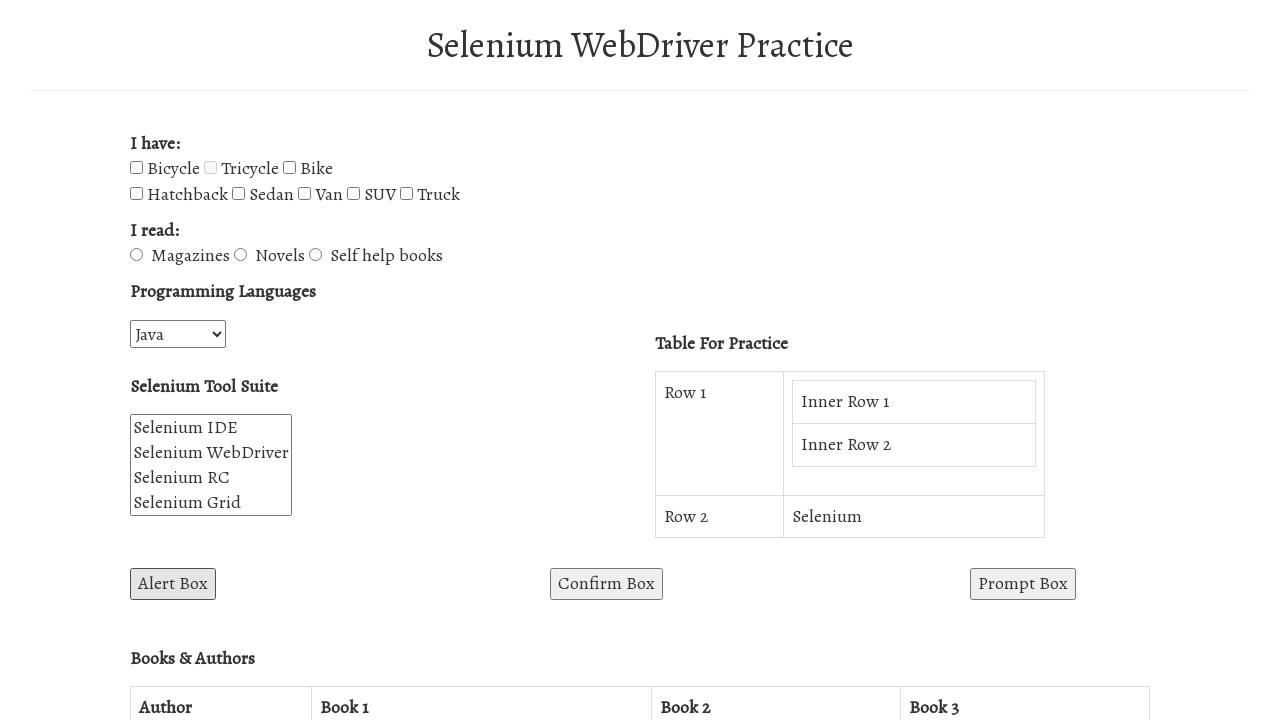

Set up dialog handler to accept alerts
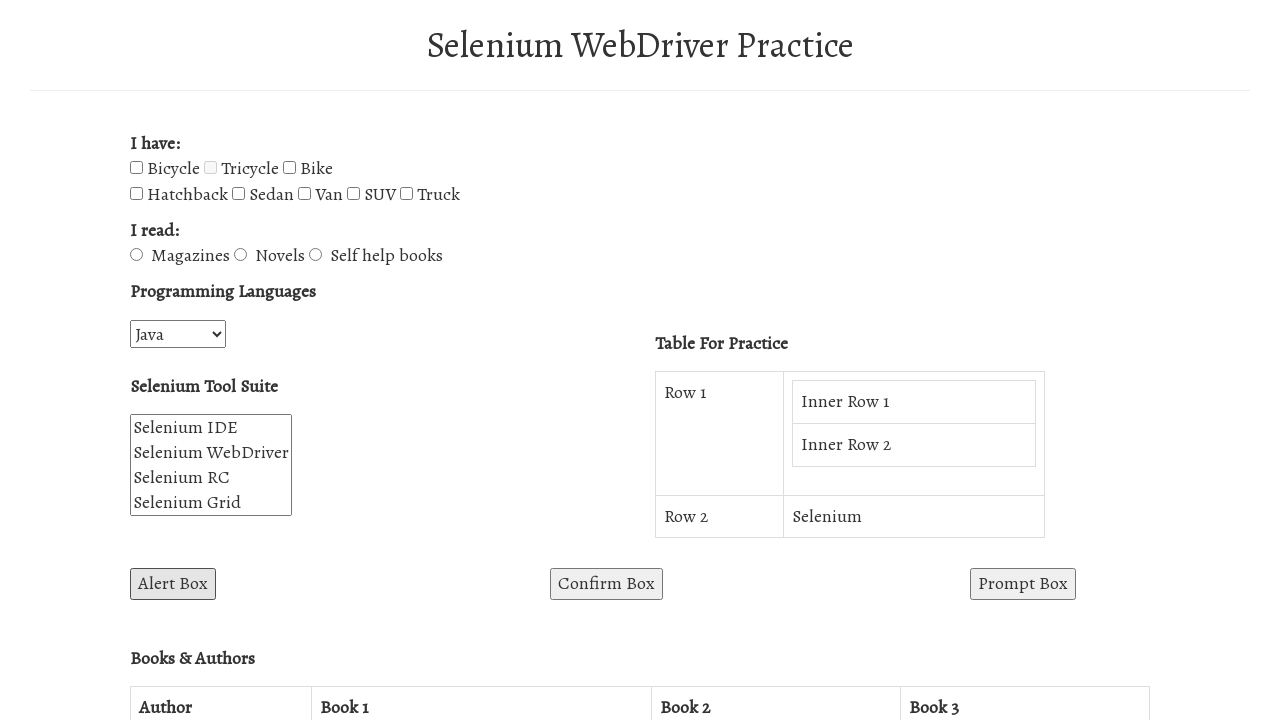

Clicked alert box button again and accepted the alert at (173, 584) on #alertBox
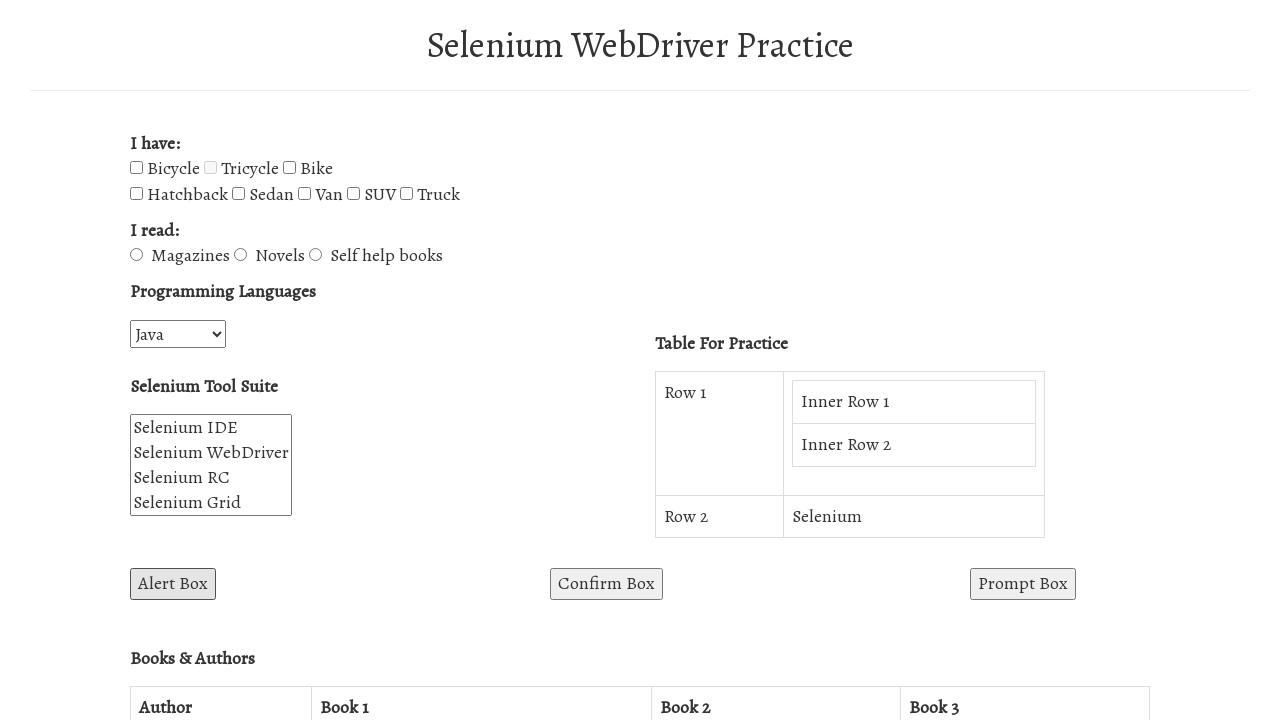

Waited 1 second after alert handling
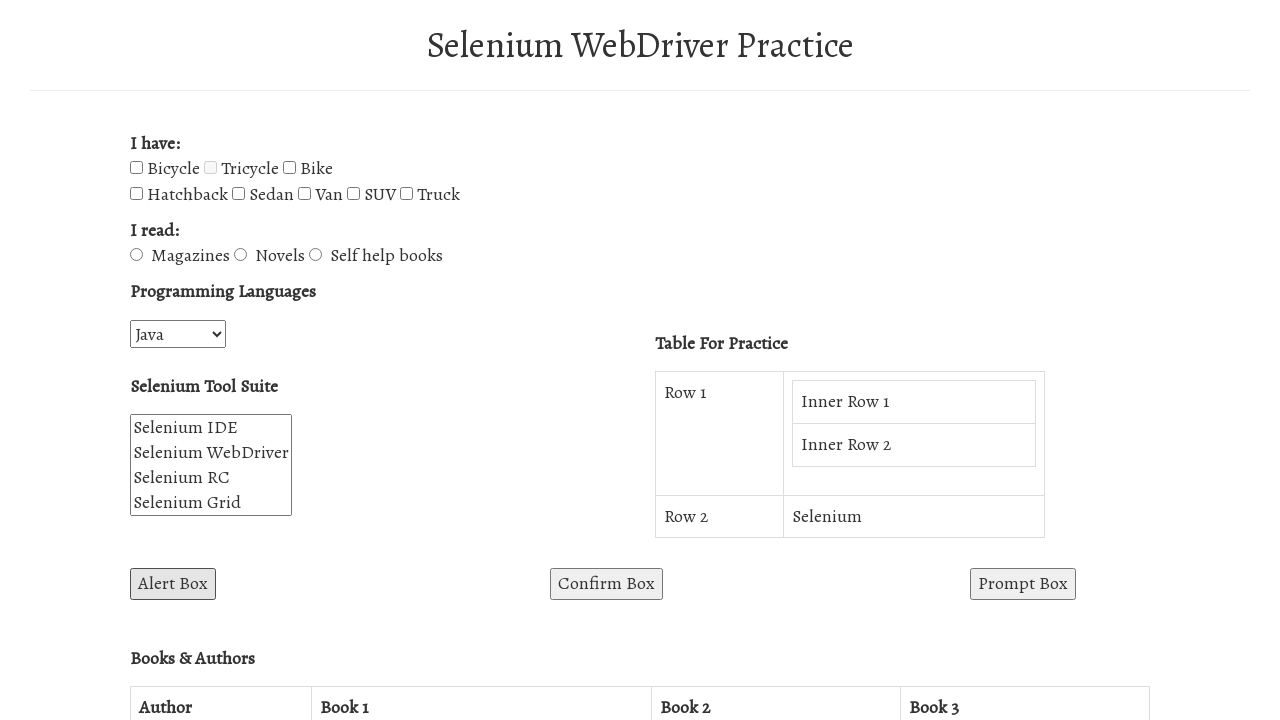

Set up dialog handler to dismiss confirm boxes
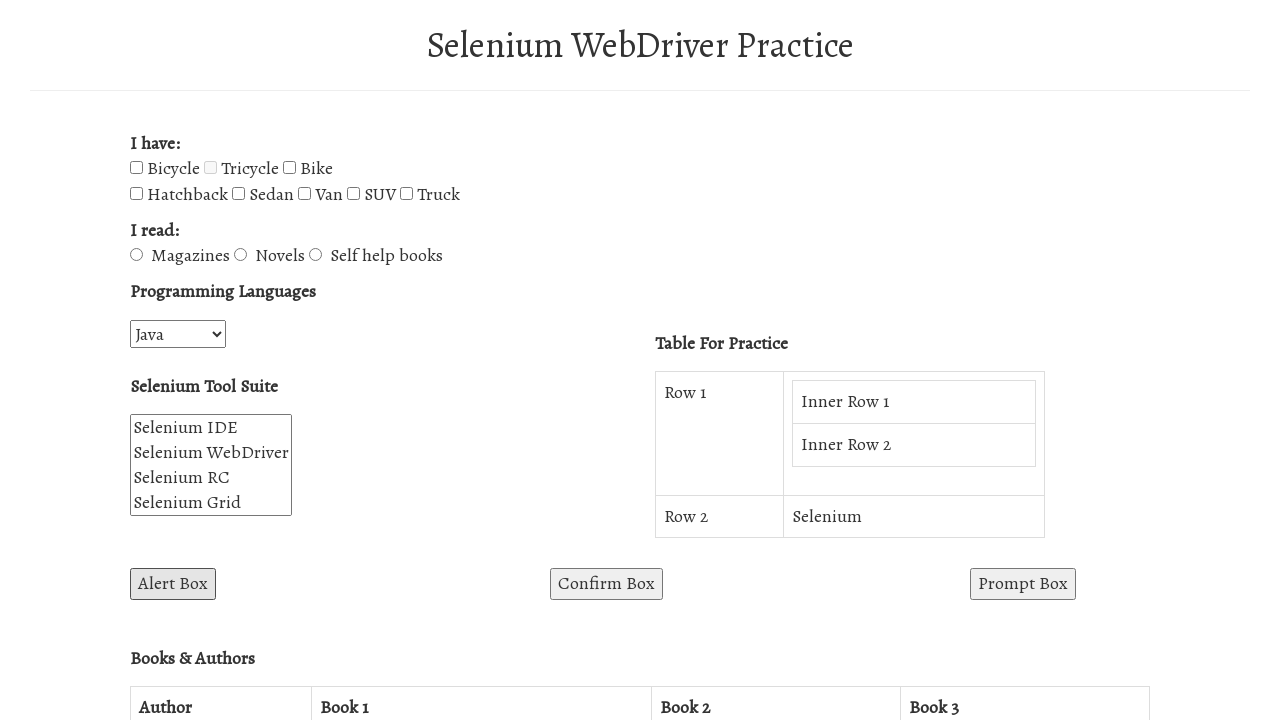

Clicked confirm box button and dismissed the dialog at (606, 584) on #confirmBox
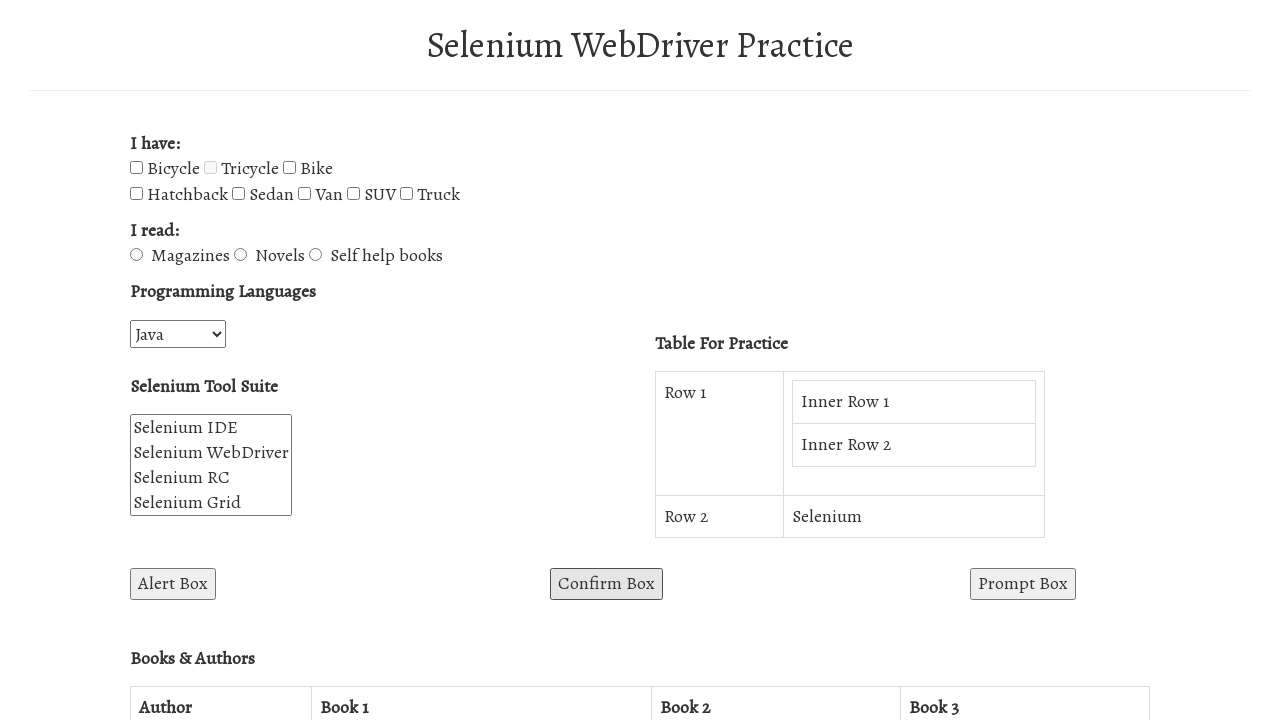

Waited 1 second after confirm box handling
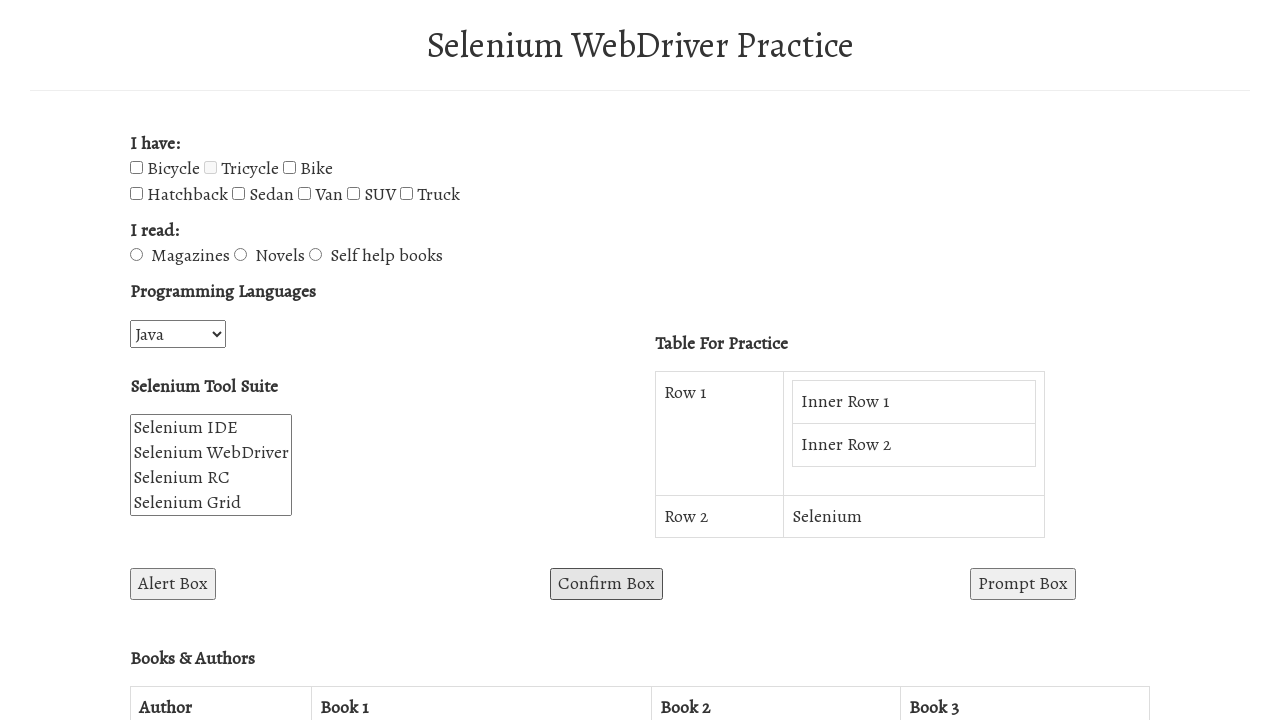

Set up dialog handler to enter text and accept prompt boxes
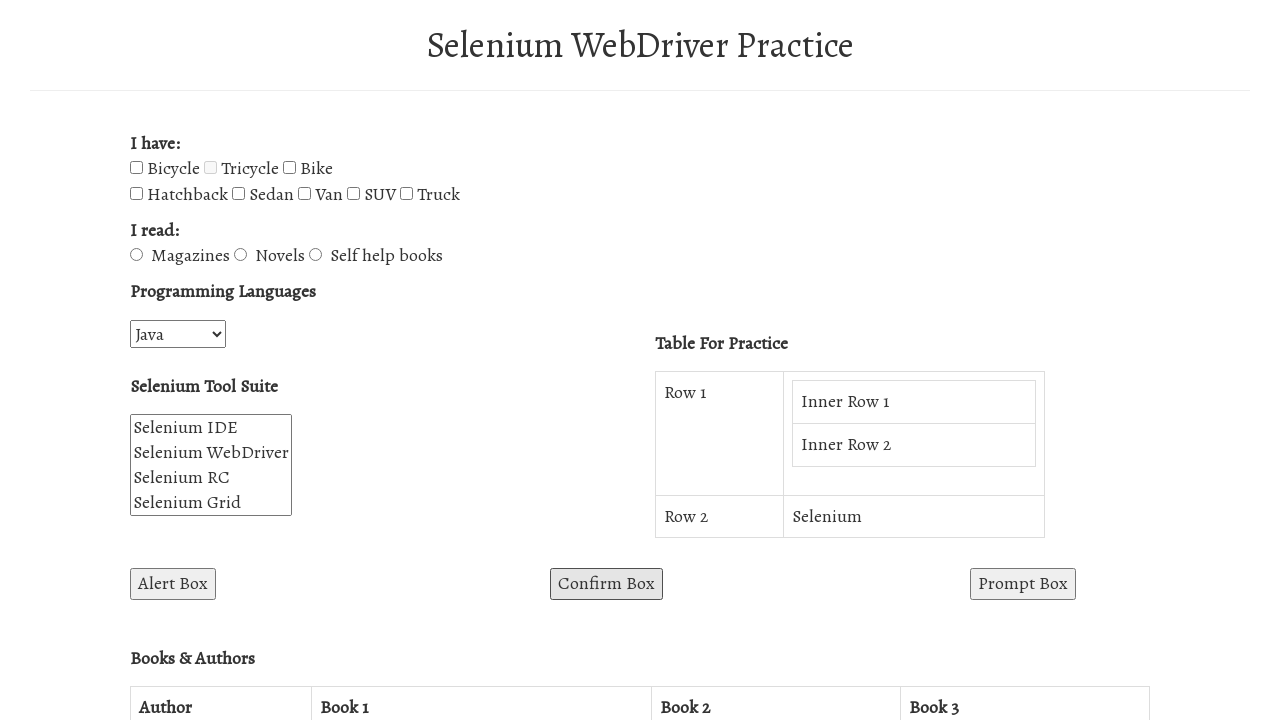

Clicked prompt box button and entered 'viraj' in the prompt at (1023, 584) on #promptBox
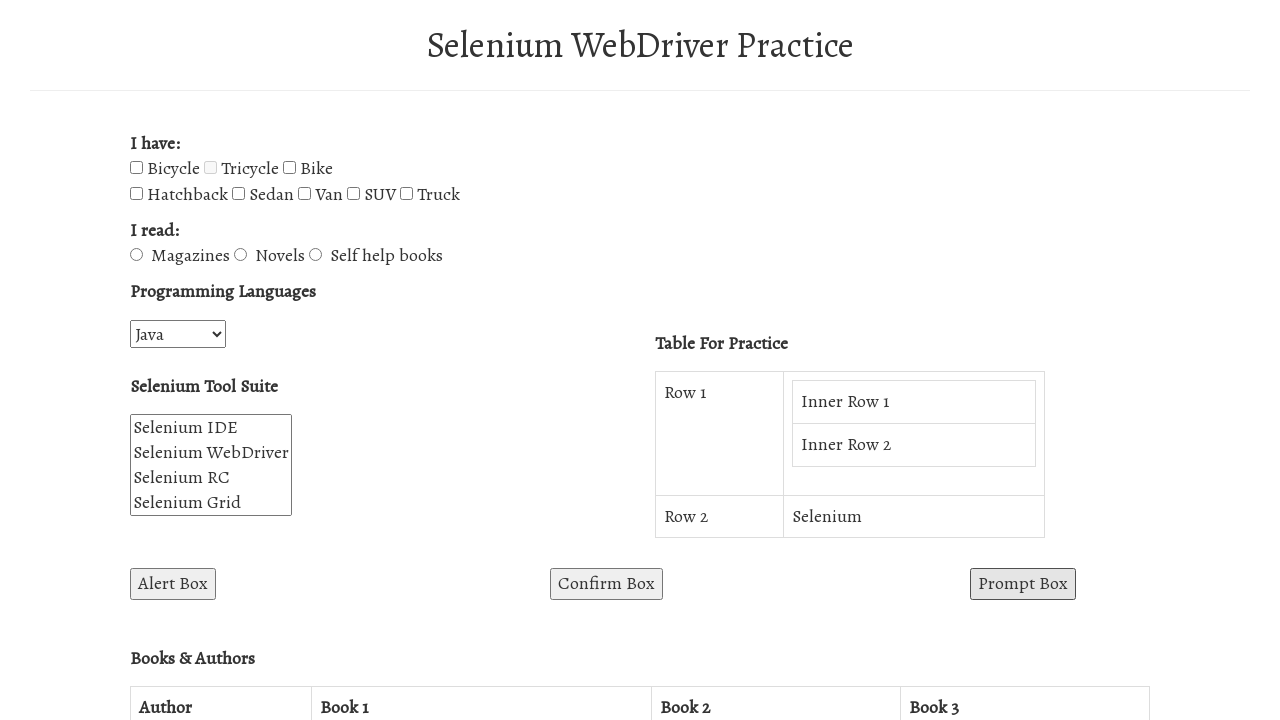

Waited 1 second after prompt box handling
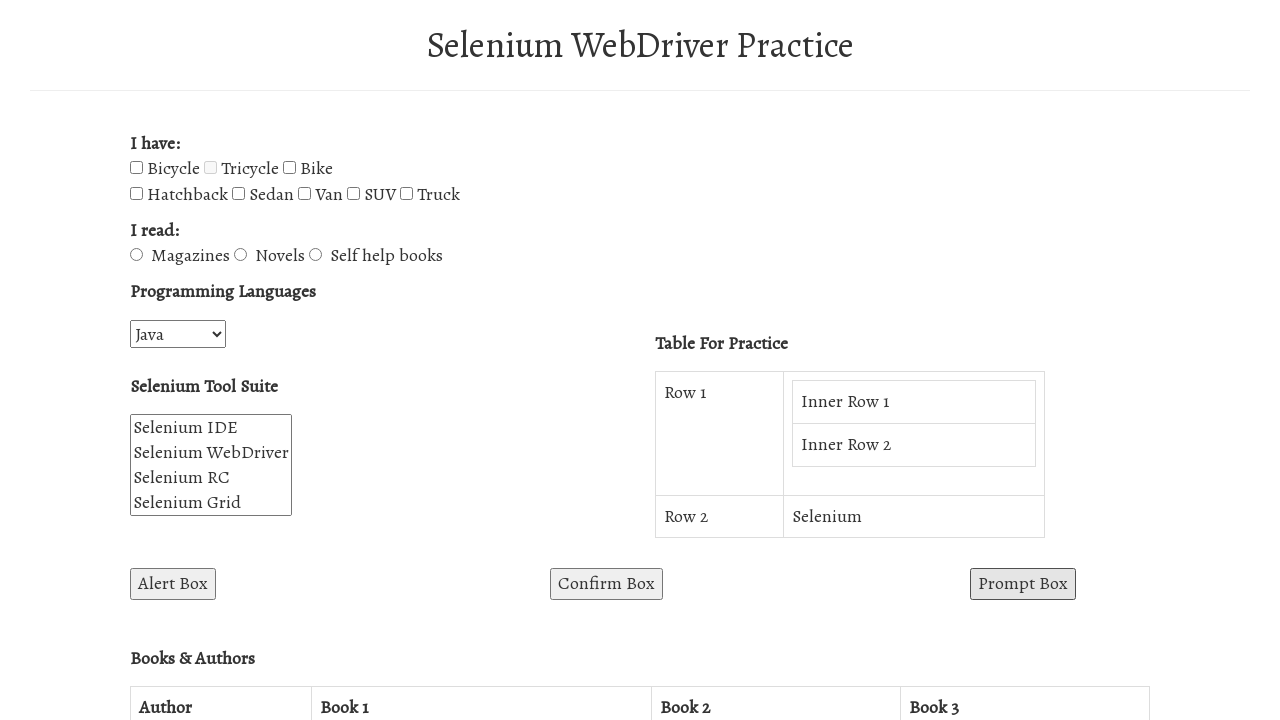

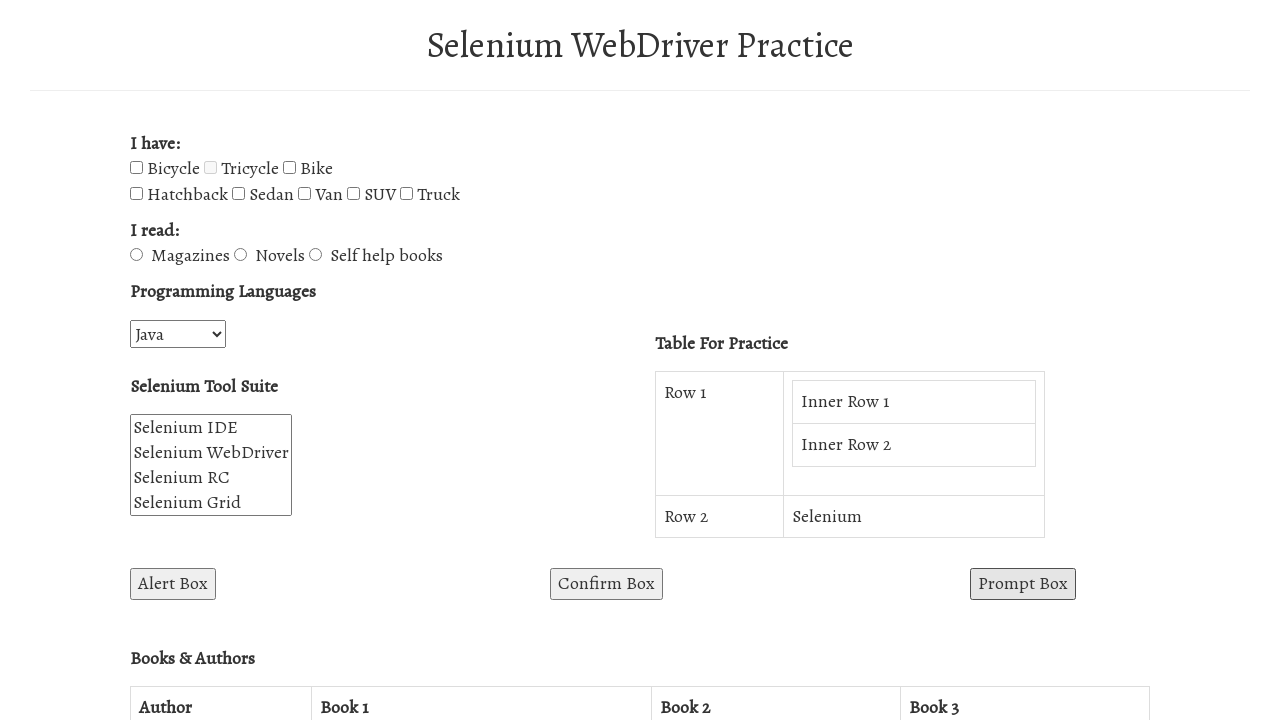